Clicks the Random button, then clicks the first 5 buttons from the button grid in order

Starting URL: https://paulocoliveira.github.io/mypages/plugins/index.html

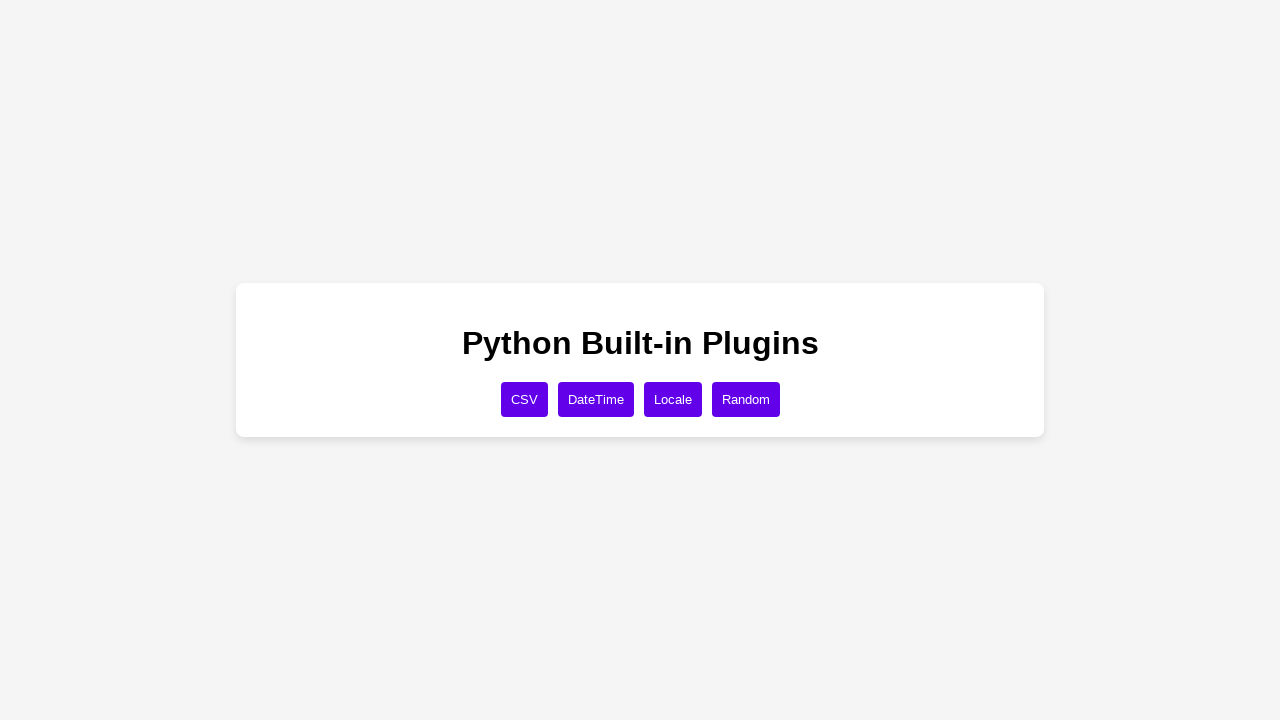

Navigated to the button grid application
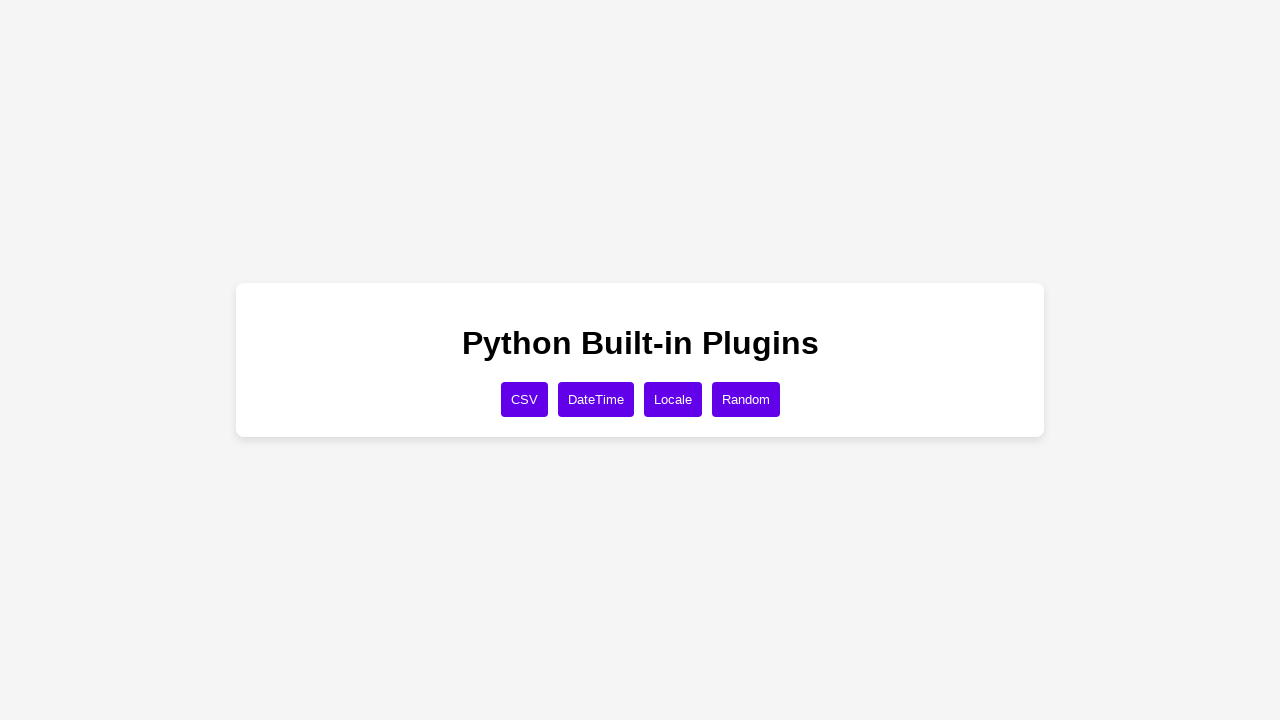

Clicked the Random button to initialize at (746, 399) on xpath=//button[text()='Random']
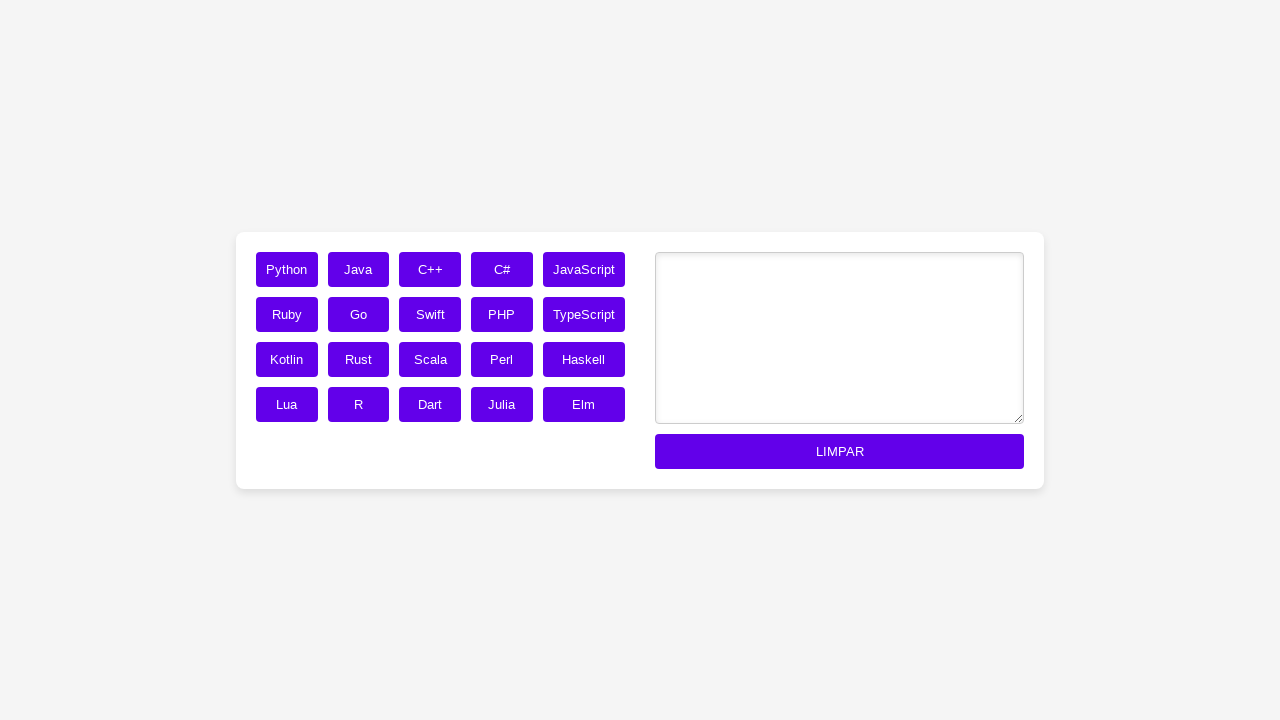

Clicked button 1 from the button grid at (287, 269) on div.button-grid button >> nth=0
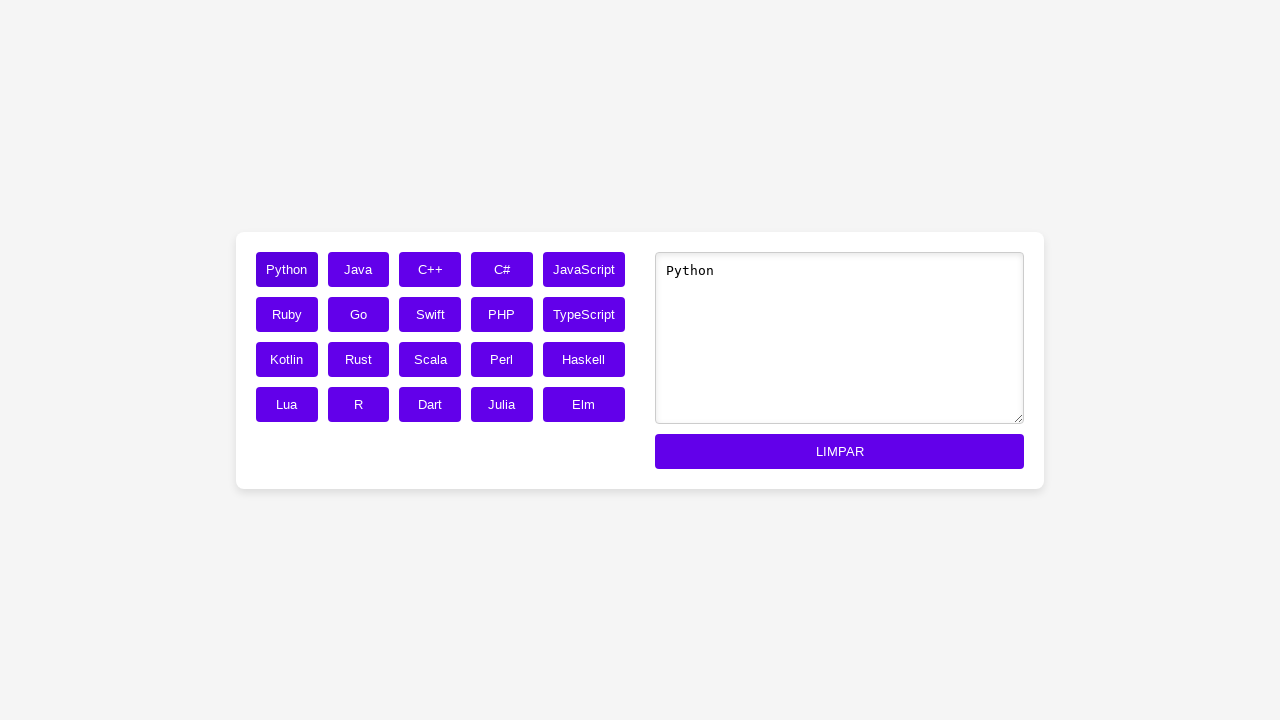

Waited 500ms after clicking button 1
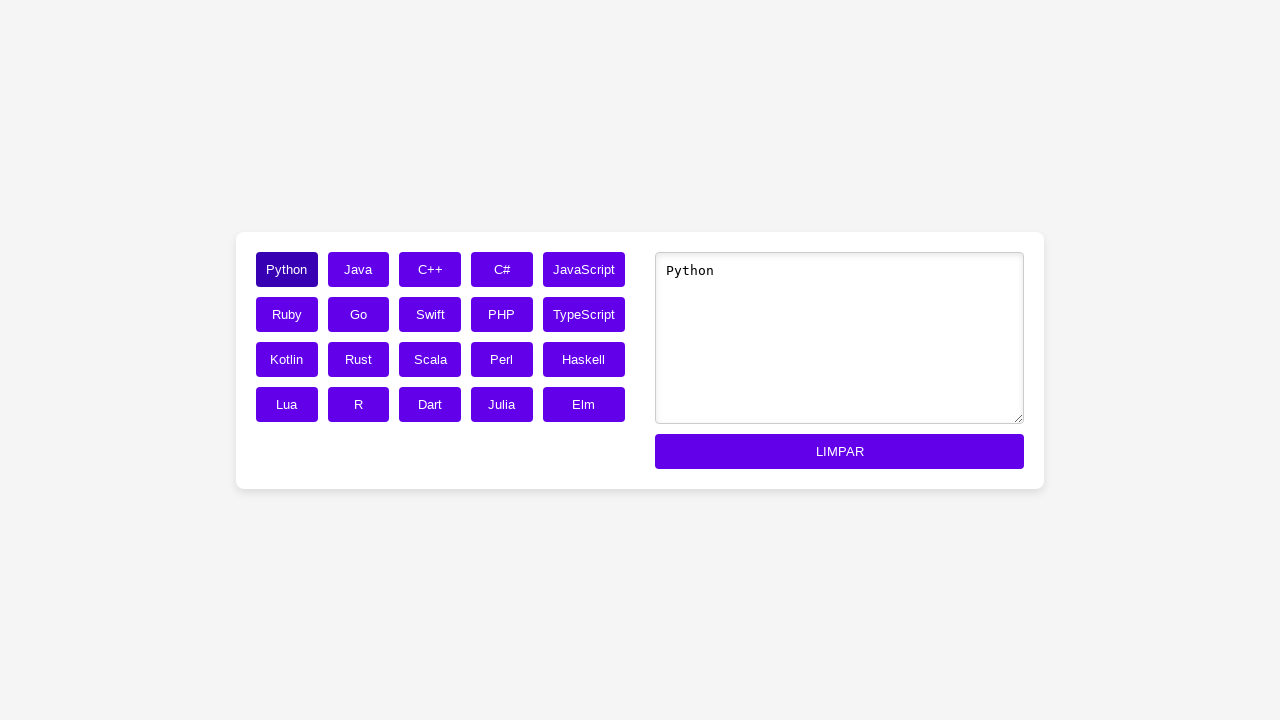

Clicked button 2 from the button grid at (358, 269) on div.button-grid button >> nth=1
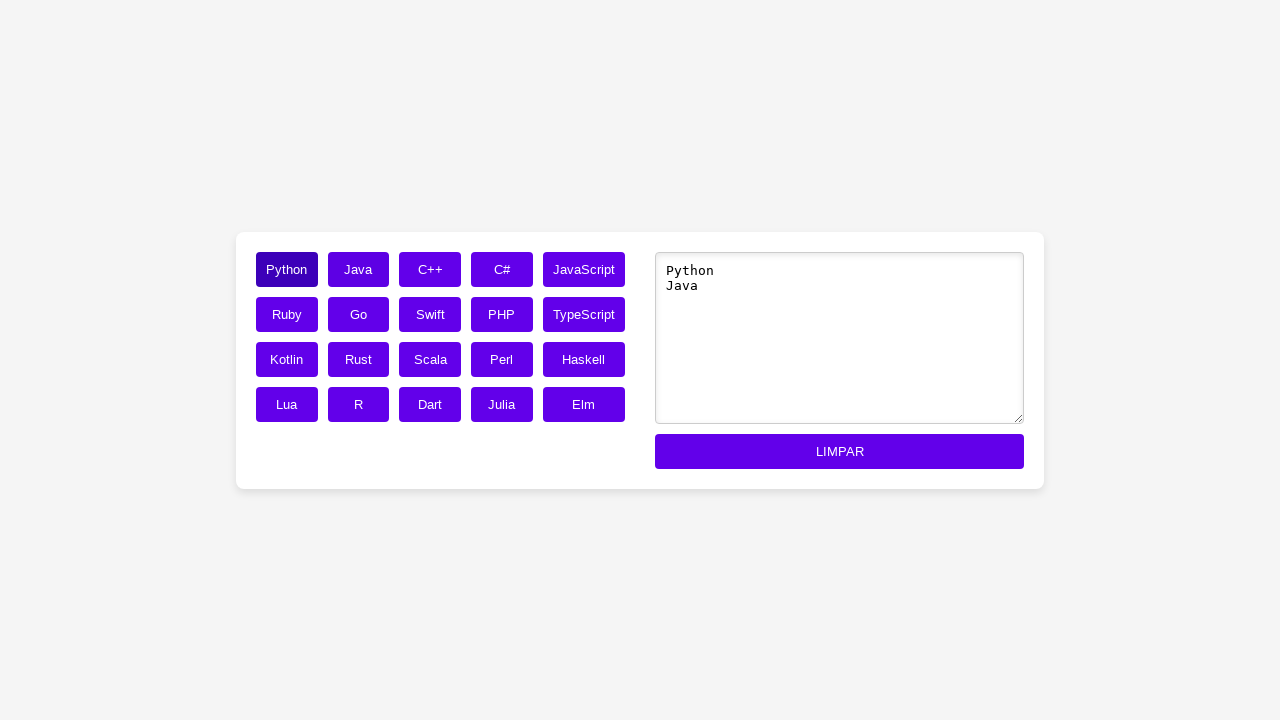

Waited 500ms after clicking button 2
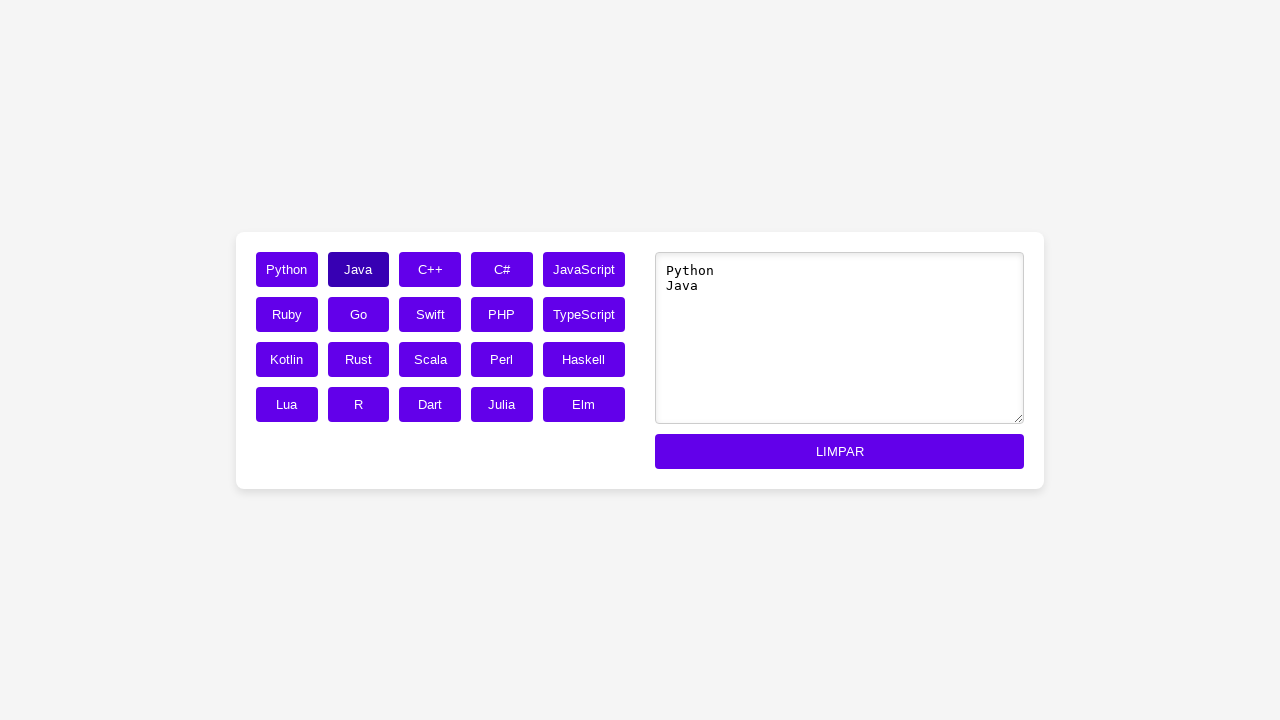

Clicked button 3 from the button grid at (430, 269) on div.button-grid button >> nth=2
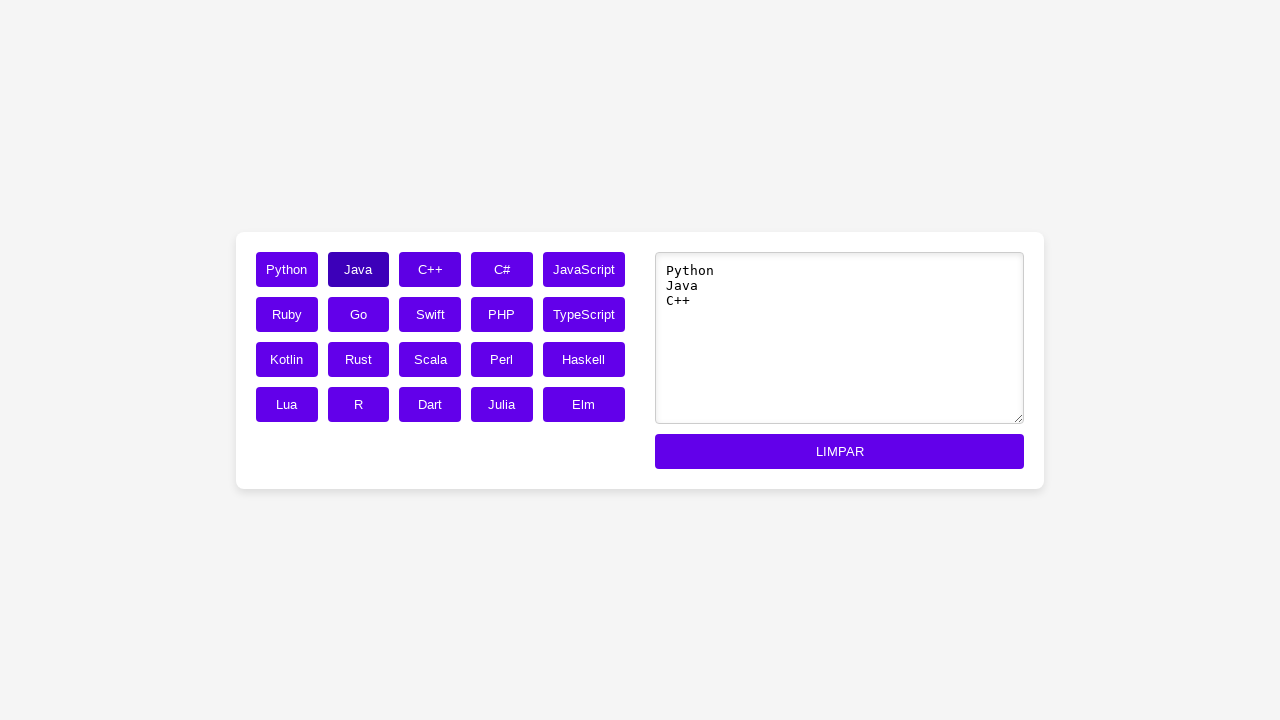

Waited 500ms after clicking button 3
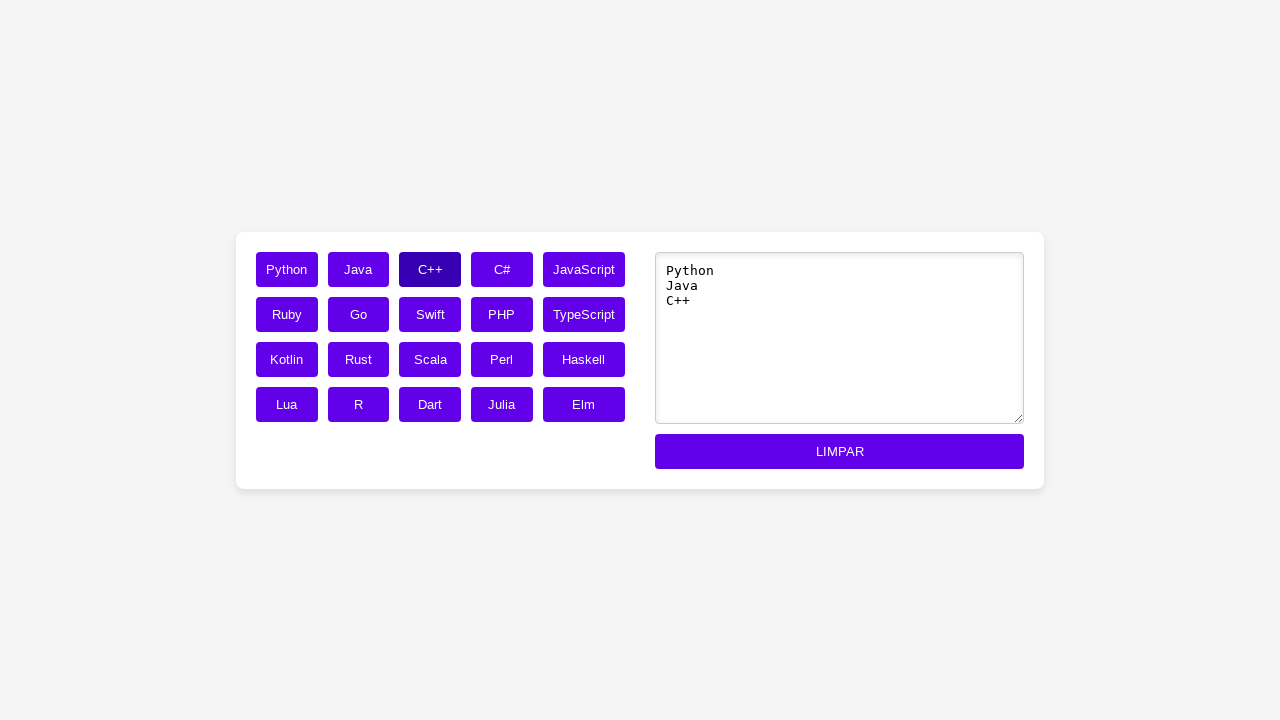

Clicked button 4 from the button grid at (502, 269) on div.button-grid button >> nth=3
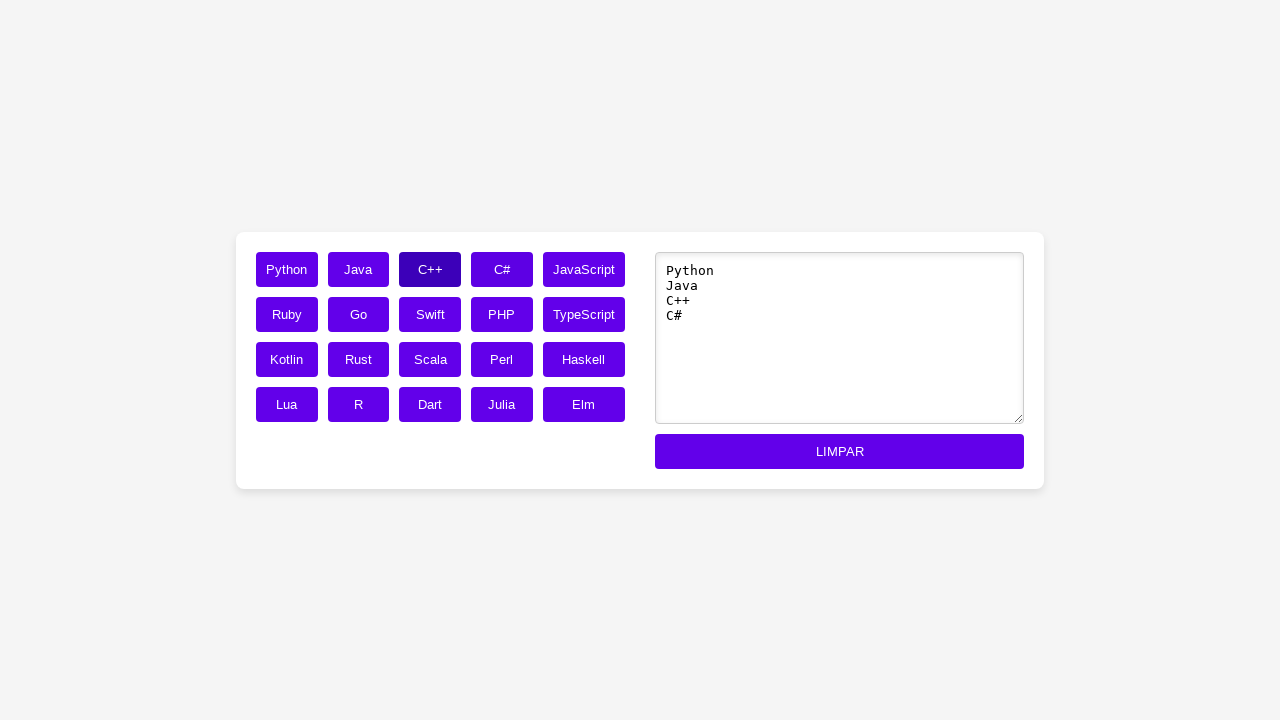

Waited 500ms after clicking button 4
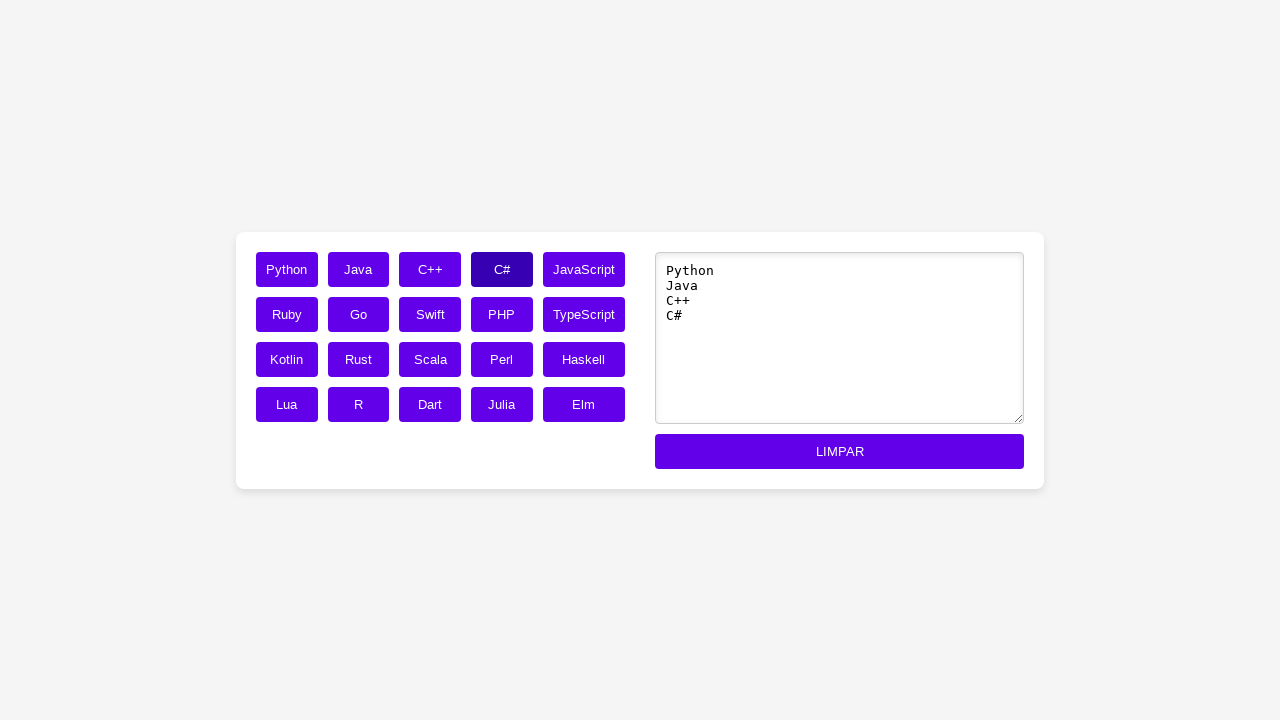

Clicked button 5 from the button grid at (584, 269) on div.button-grid button >> nth=4
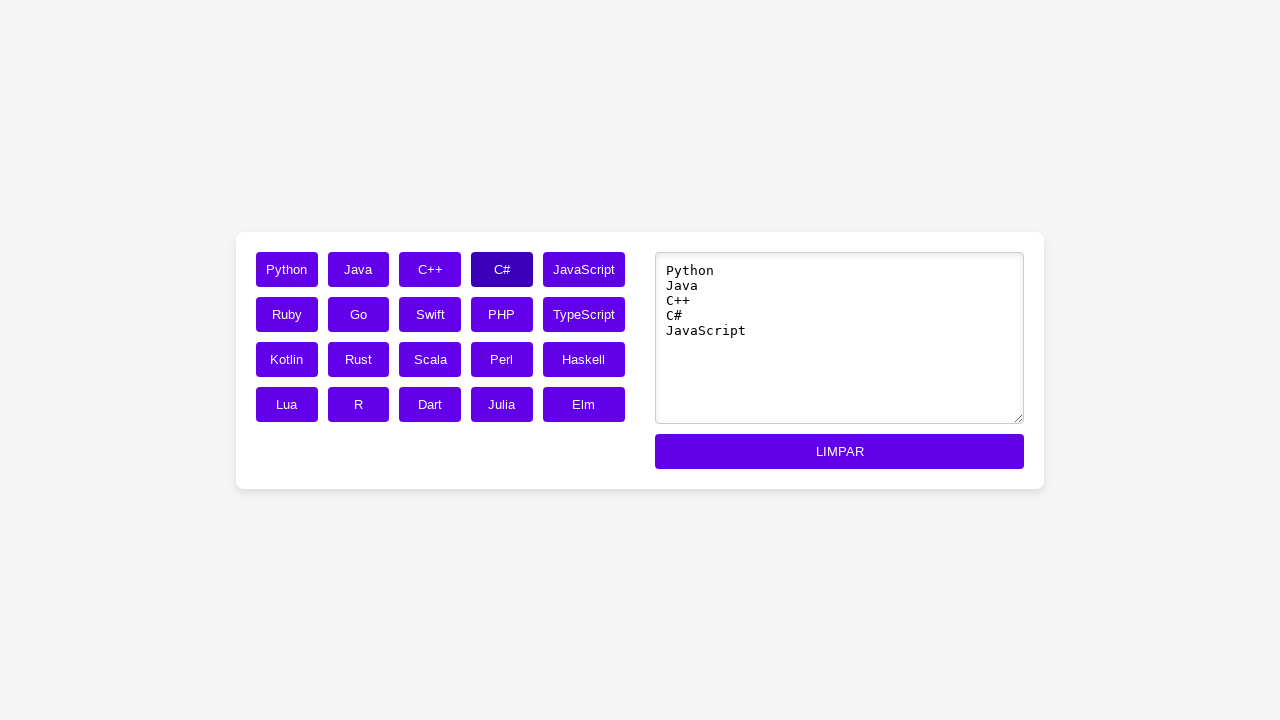

Waited 500ms after clicking button 5
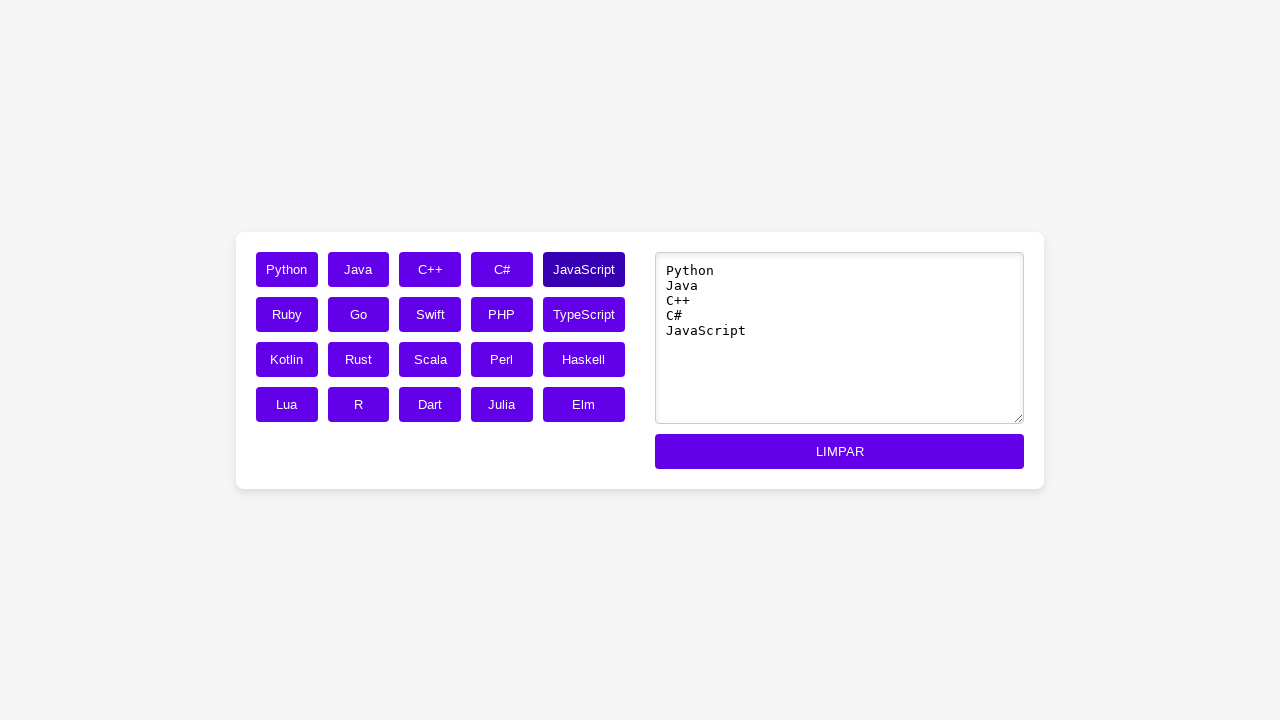

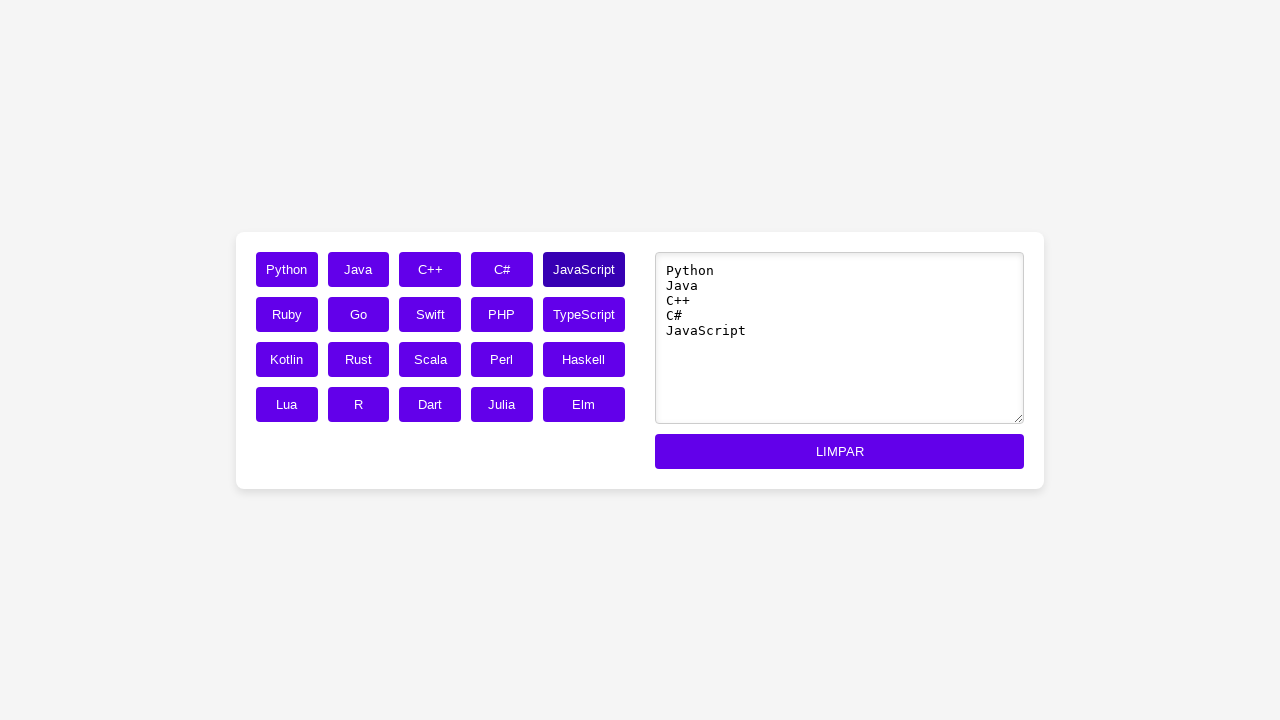